Tests navigation to the registration page by clicking the registration link from the homepage and verifying the URL changes to the registration page.

Starting URL: https://qa.koel.app/

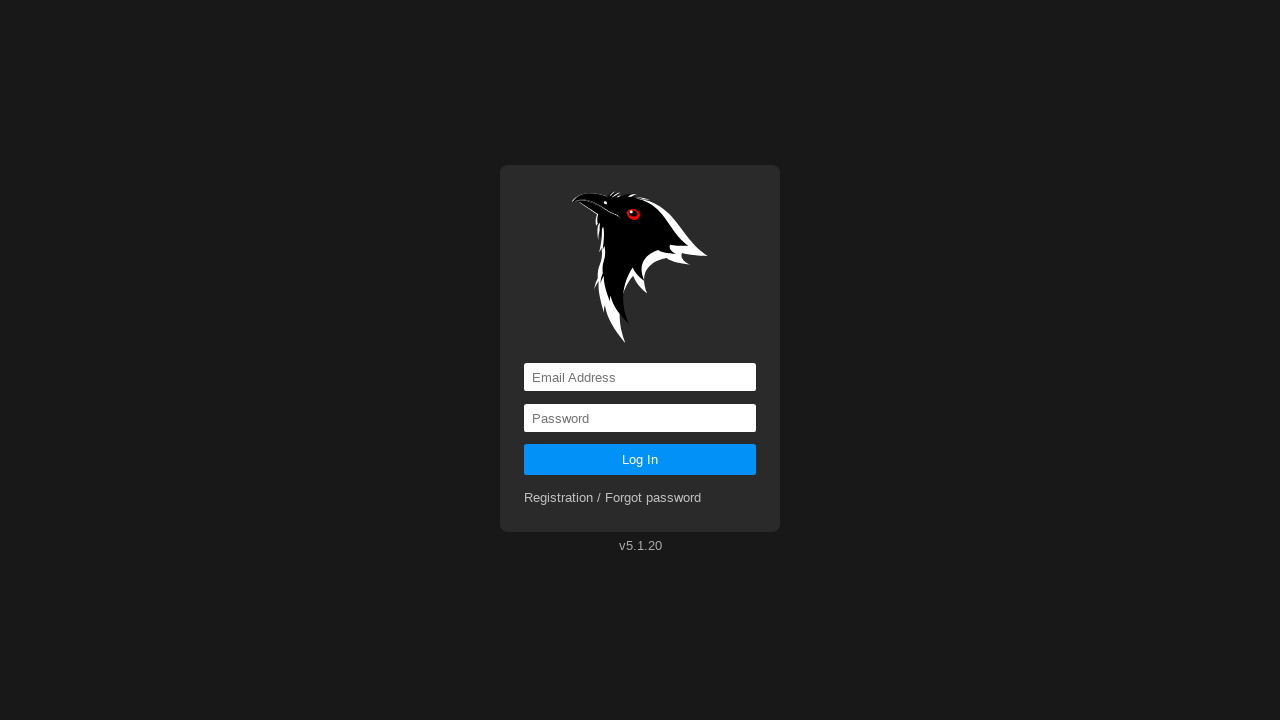

Clicked registration link from homepage at (613, 498) on a[href='registration']
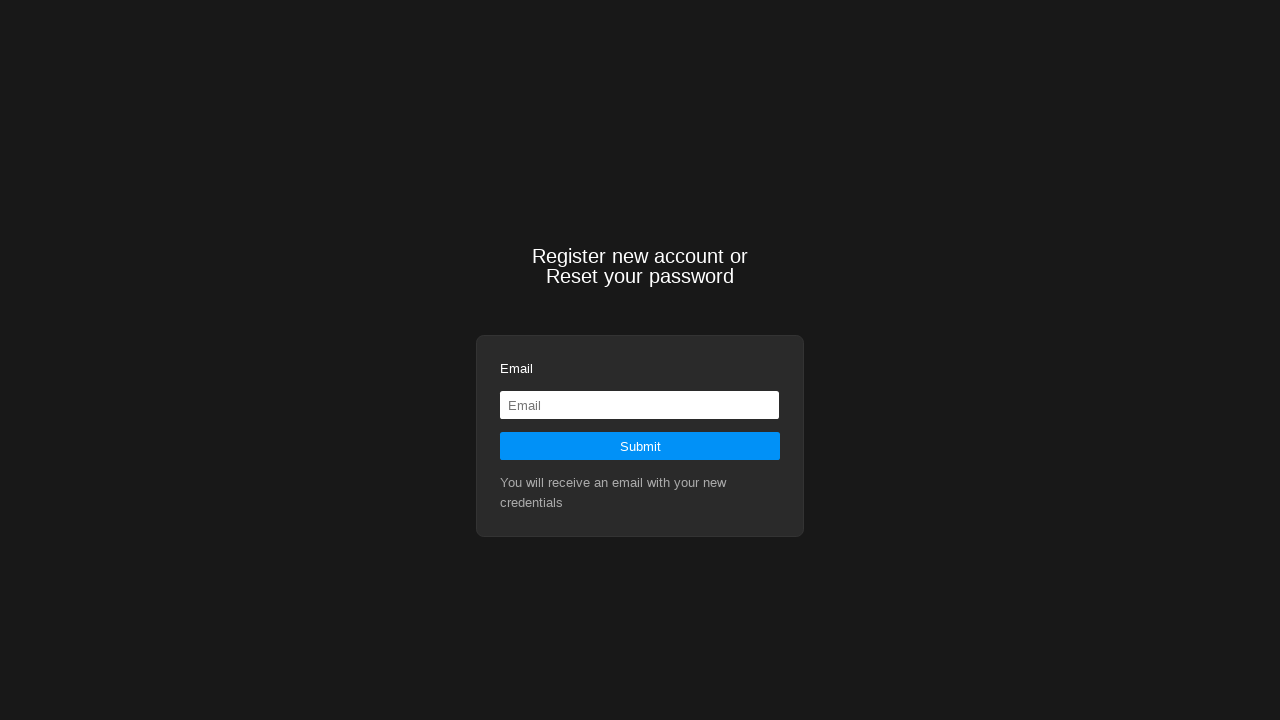

Navigation to registration page completed
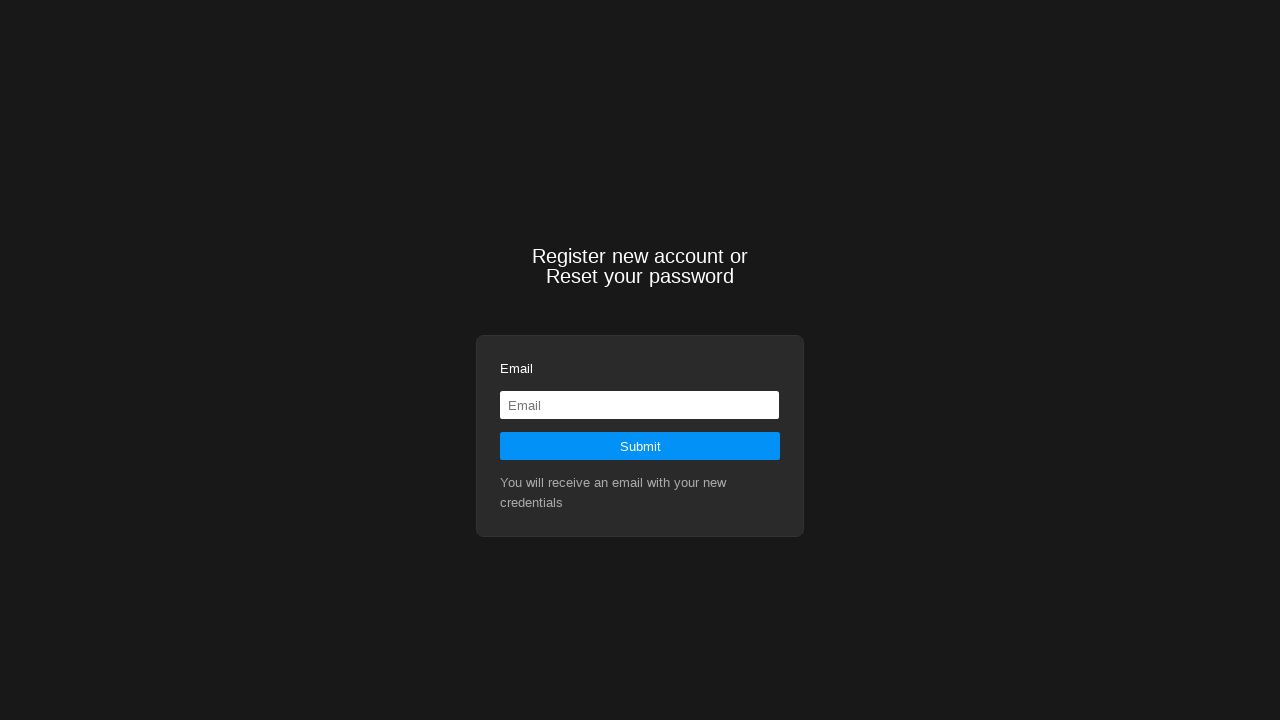

Verified URL is https://qa.koel.app/registration
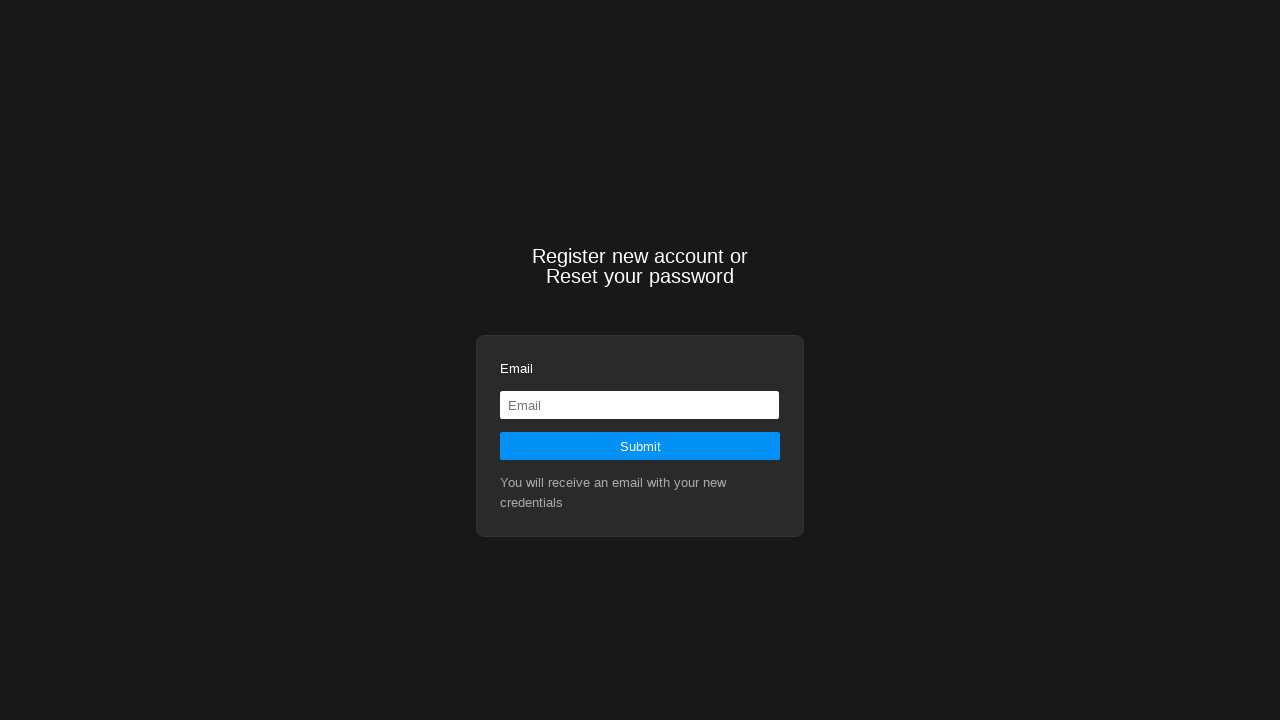

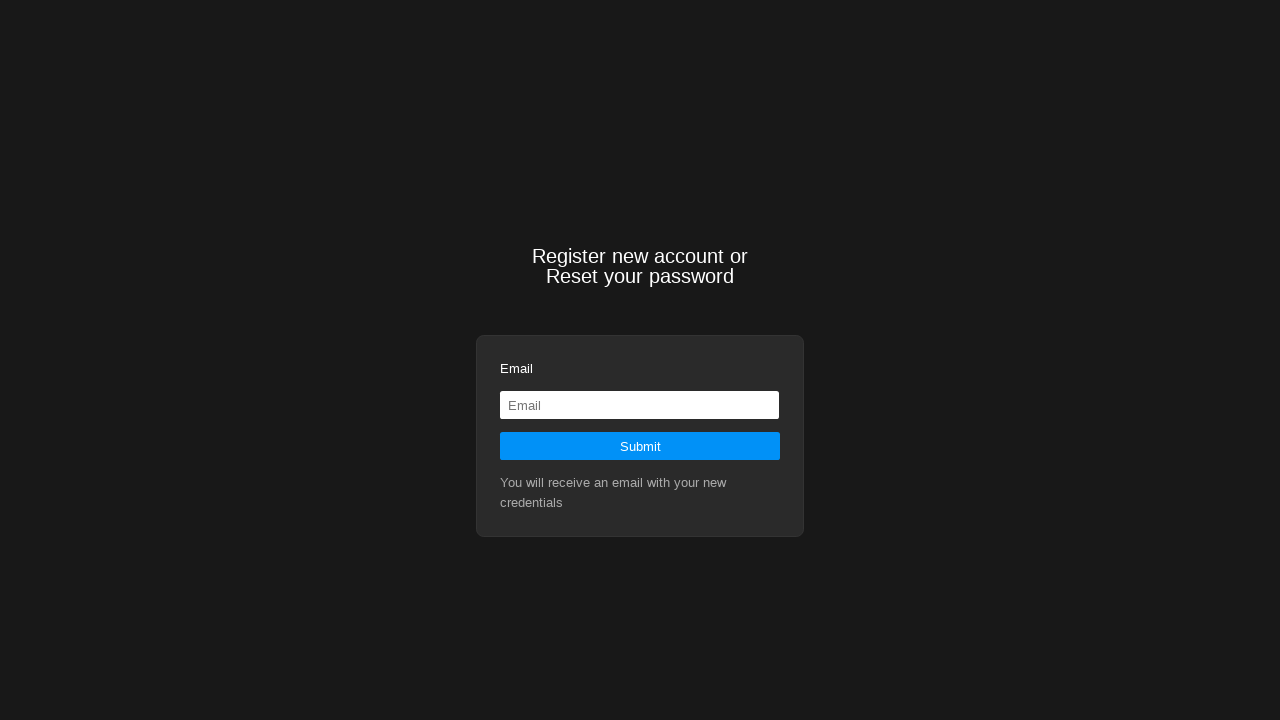